Tests web form submission by filling a text field and clicking submit button across multiple browsers in parallel

Starting URL: https://www.selenium.dev/selenium/web/web-form.html

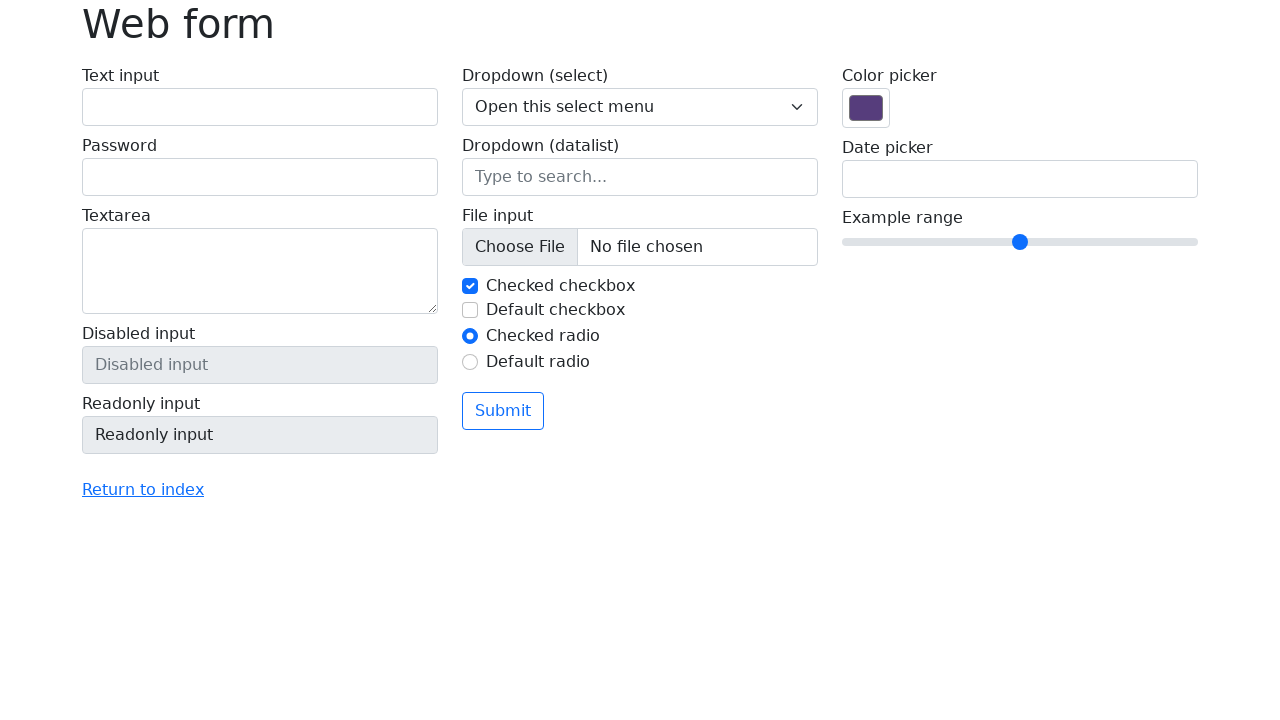

Text input field became visible
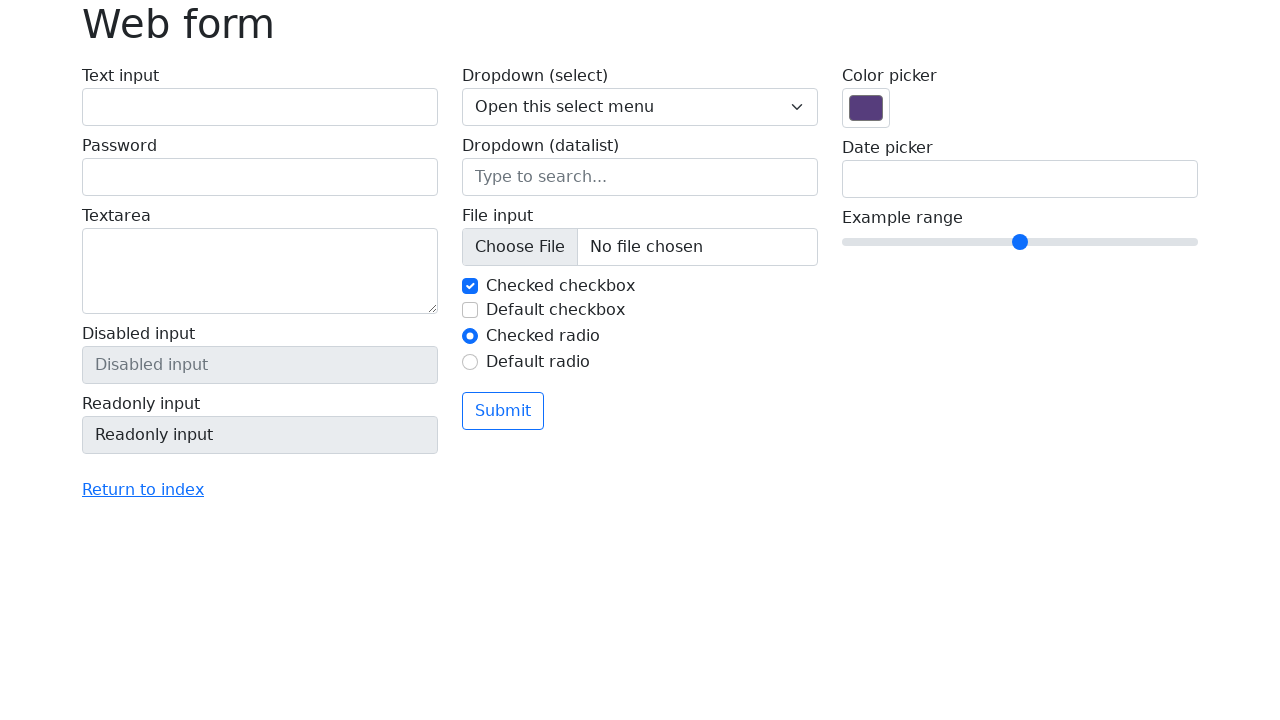

Filled text field with 'Selenium' on input[name='my-text']
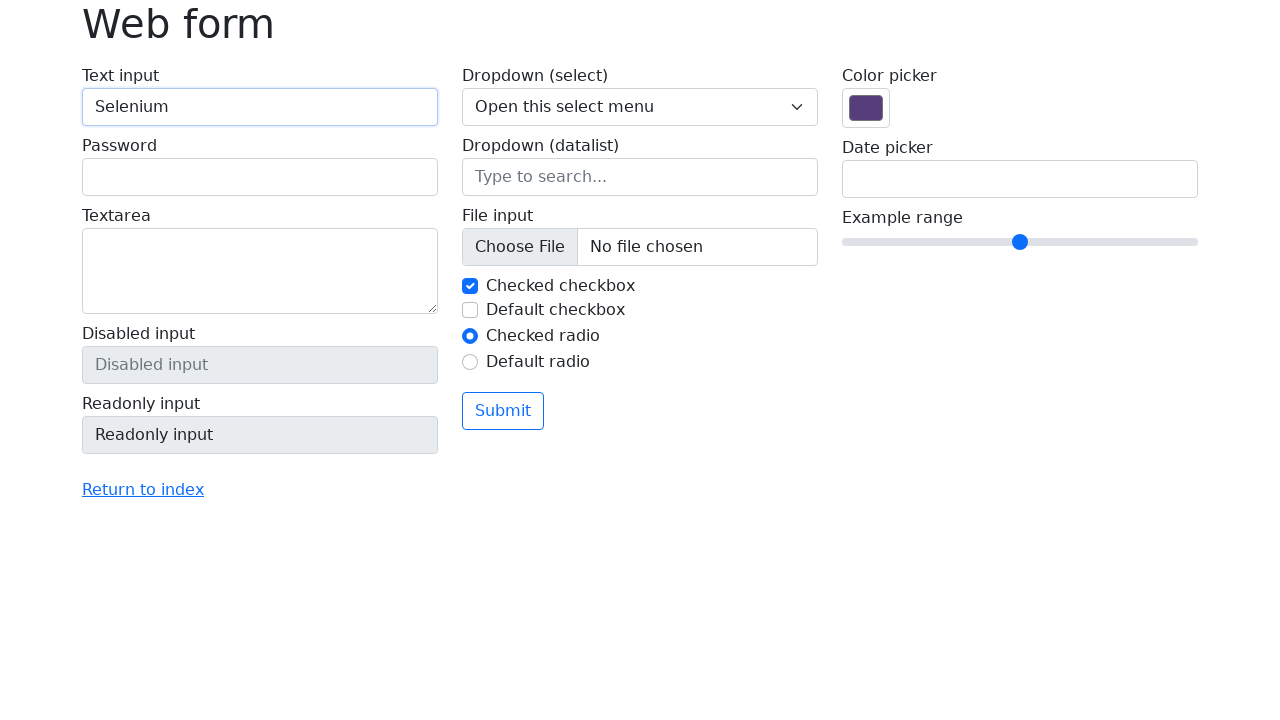

Clicked submit button at (503, 411) on button
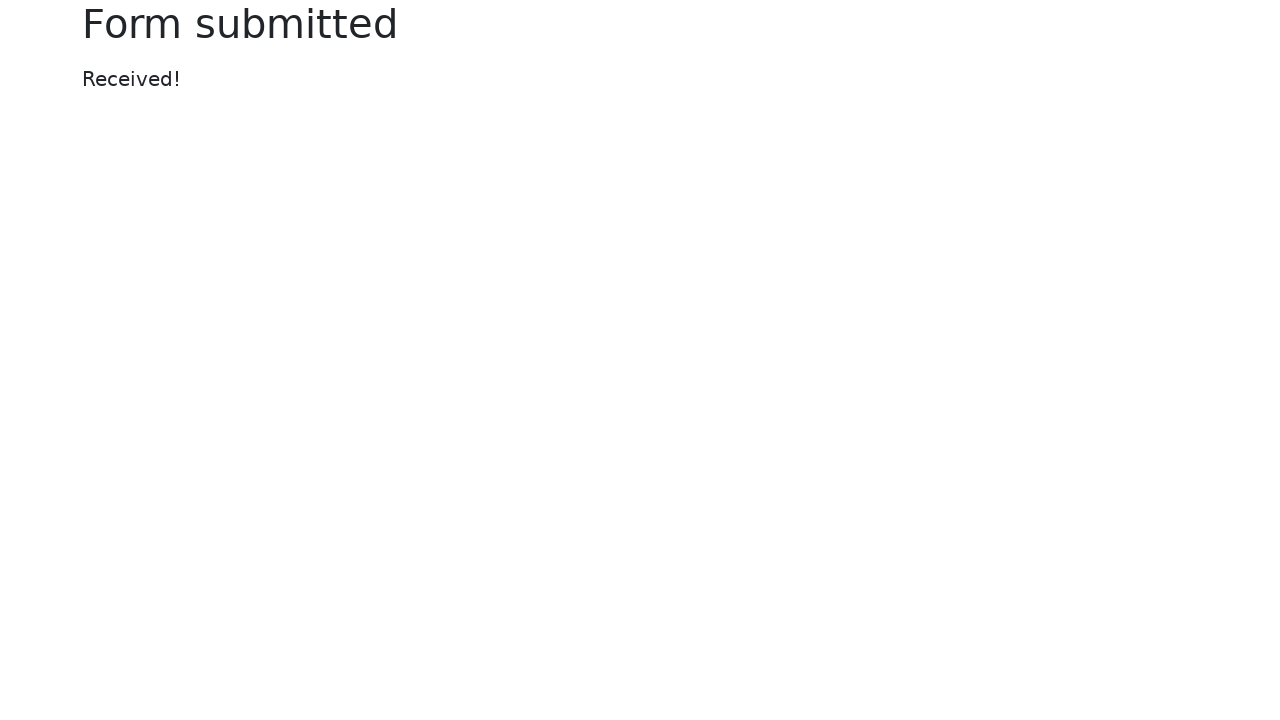

Success message appeared
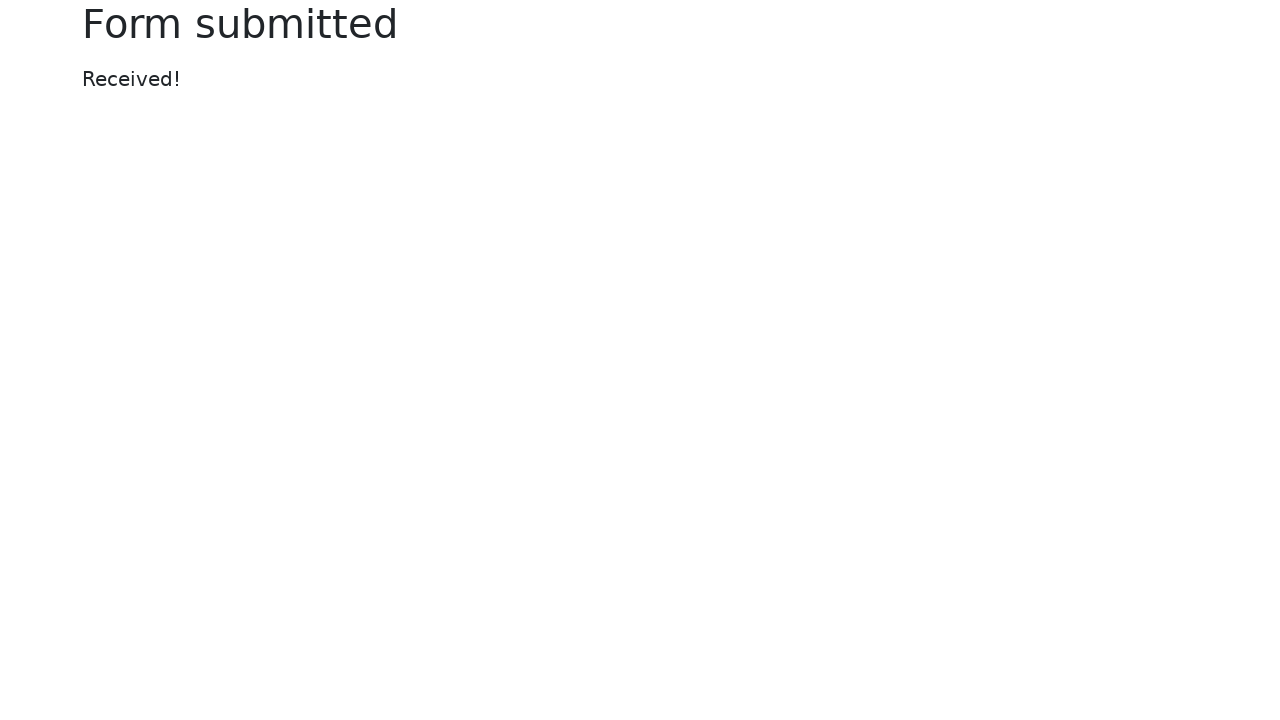

Verified success message text is 'Received!'
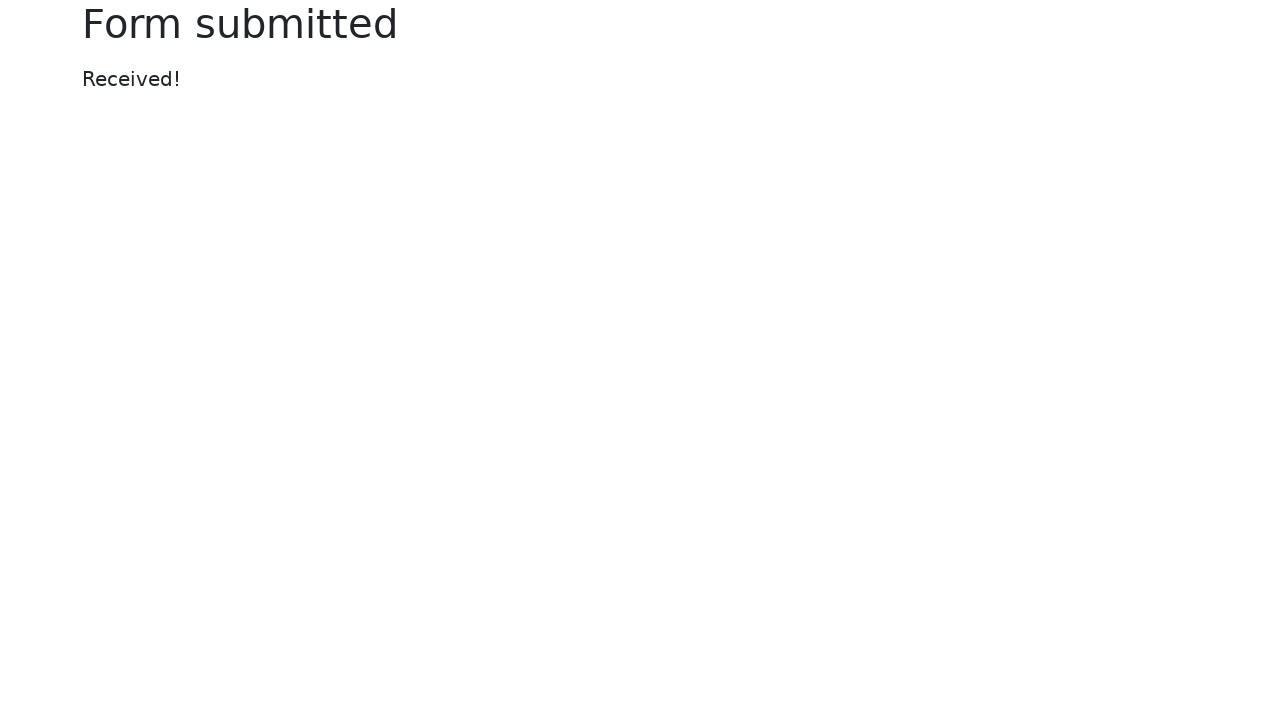

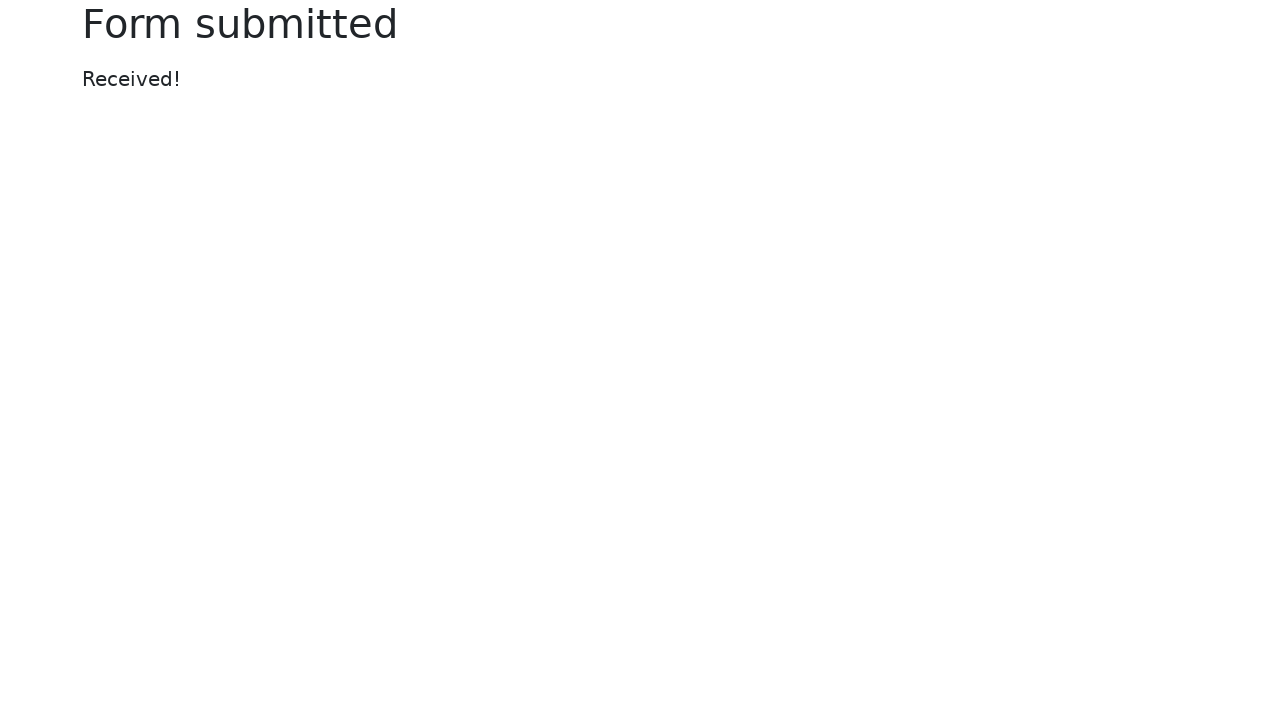